Navigates to a test automation practice blog, clicks on a specific link, and verifies that links are present on the page

Starting URL: https://testautomationpractice.blogspot.com/

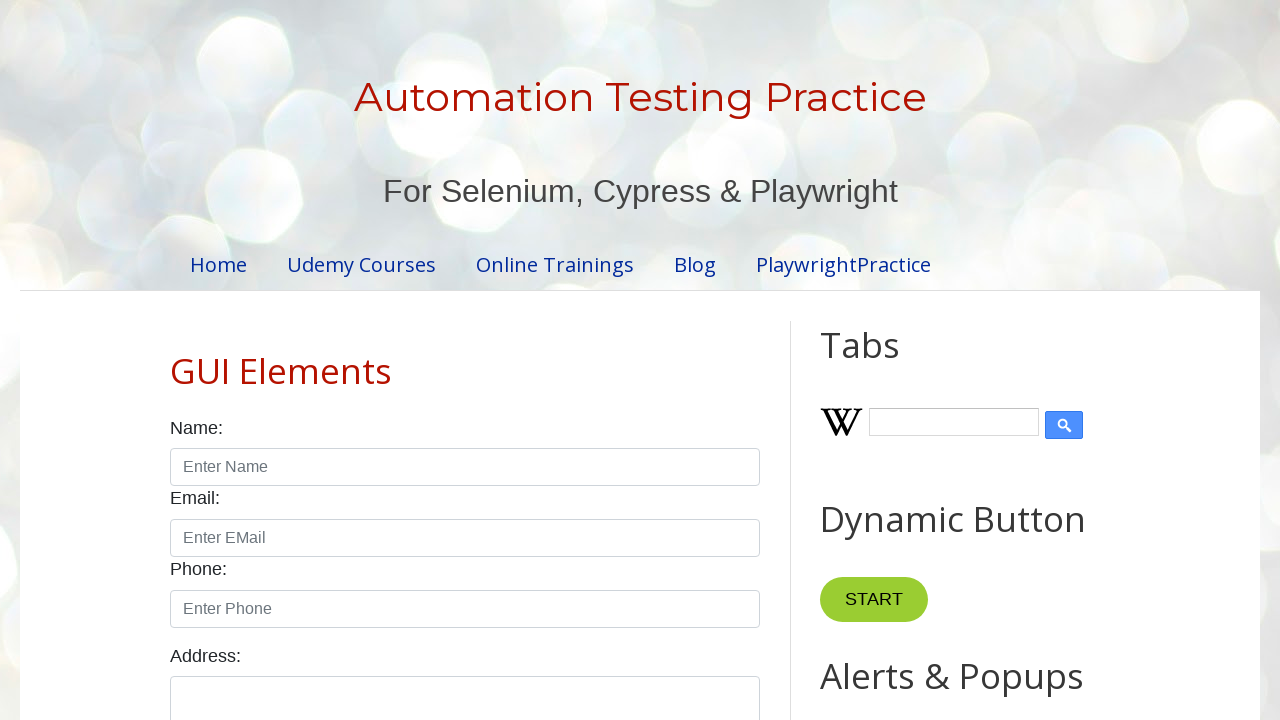

Clicked on merrymoonmary link at (628, 658) on text=merrymoonmary
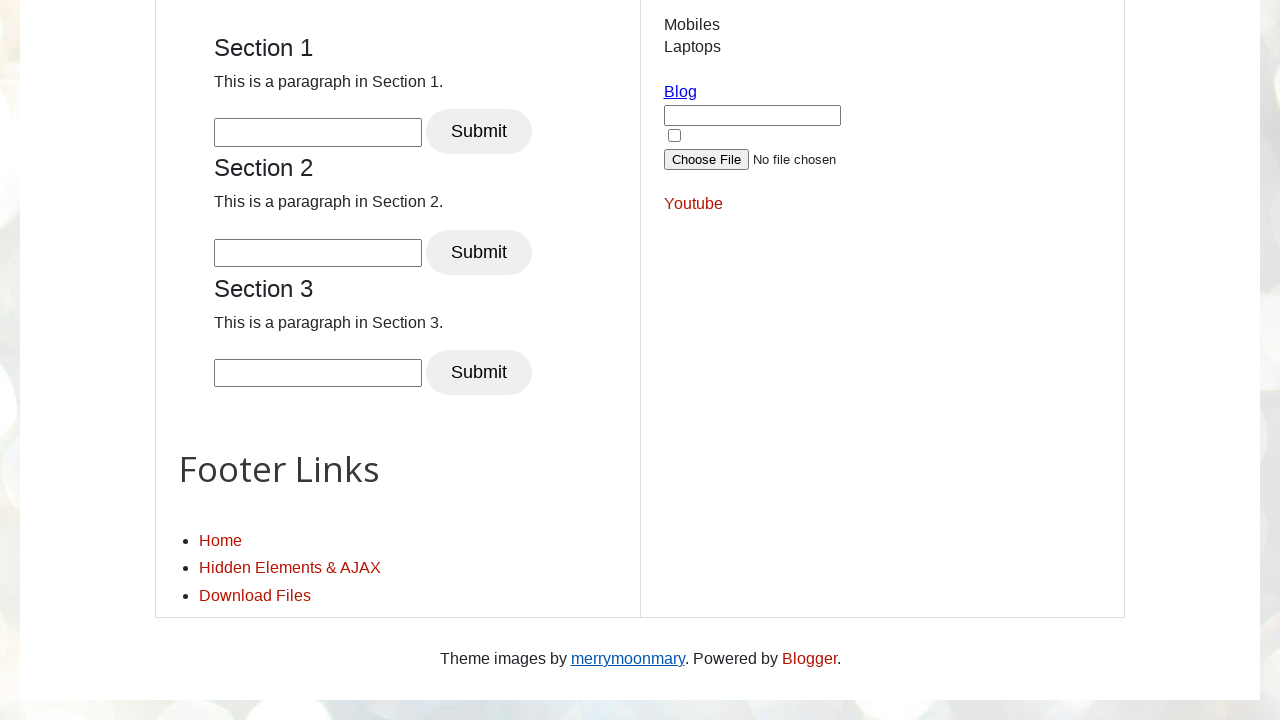

Waited for page to load with networkidle state
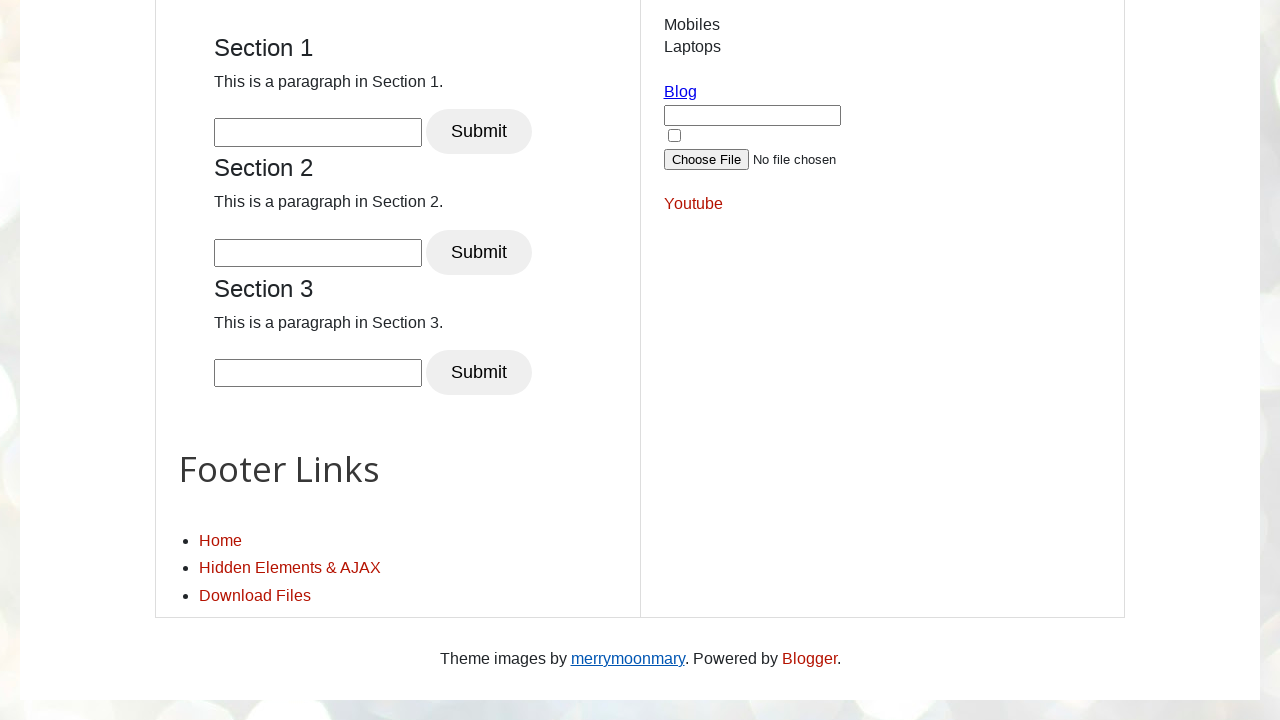

Verified that links are present on the page
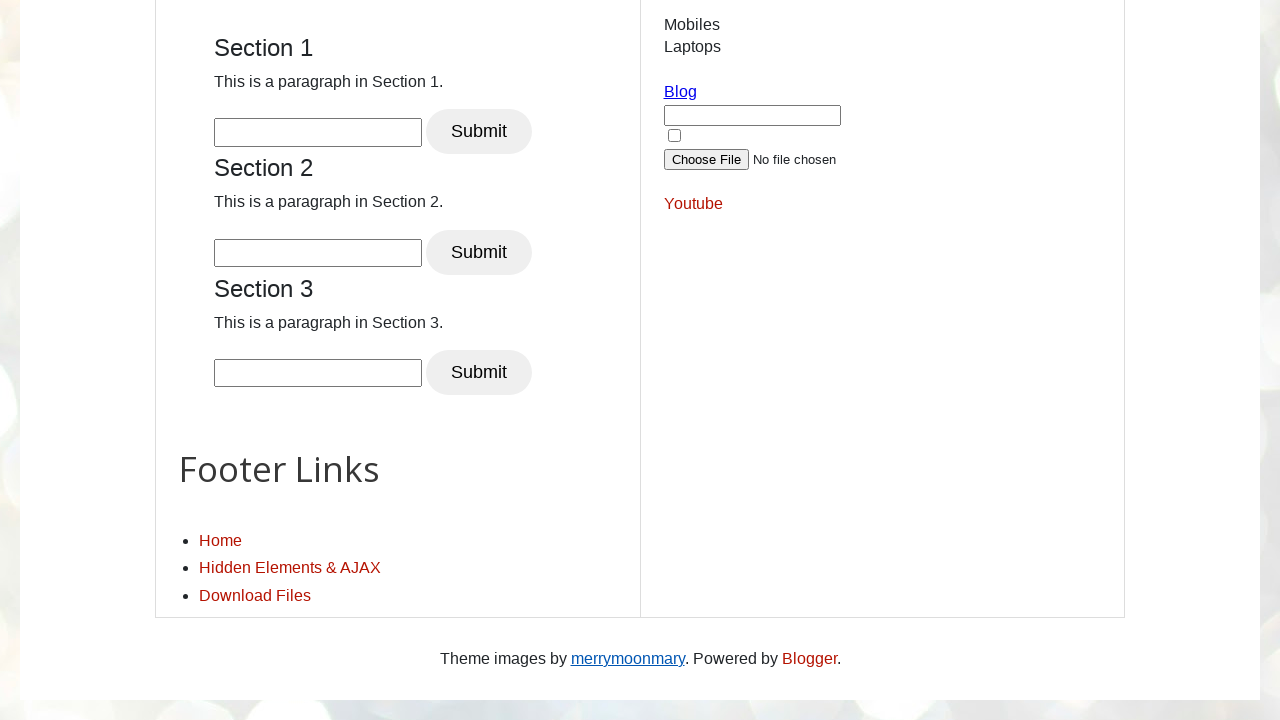

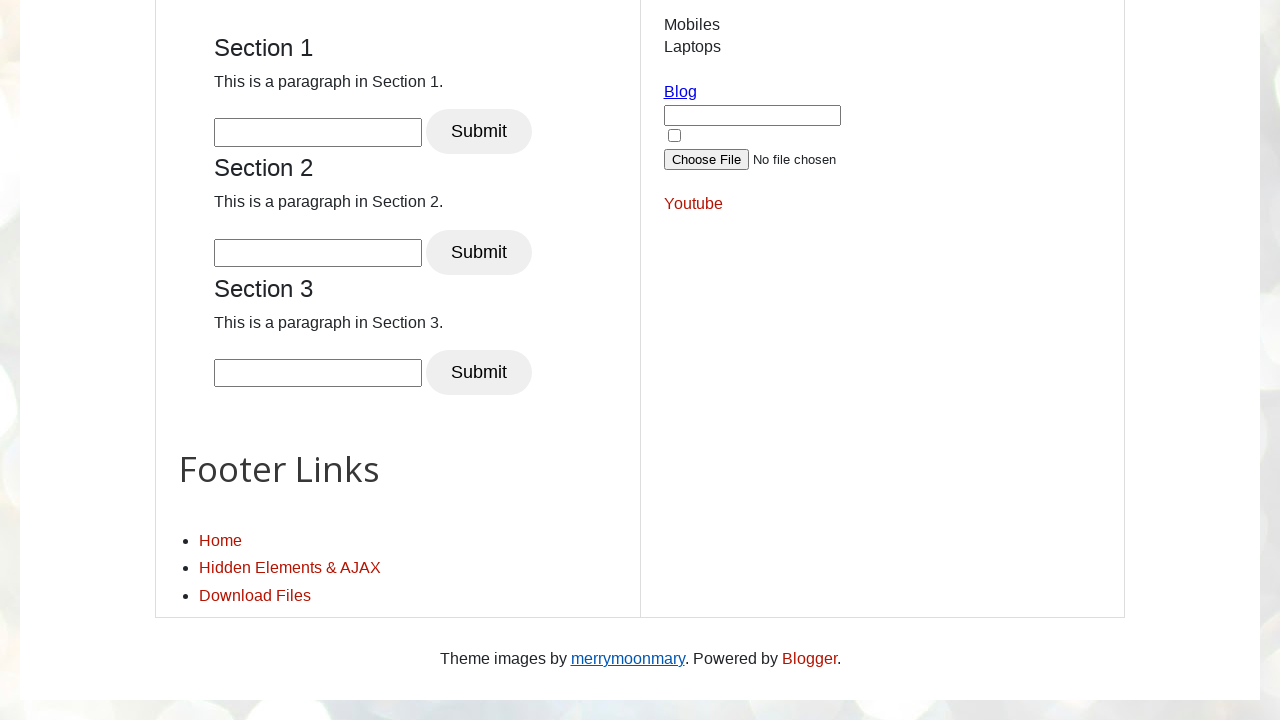